Verifies that the W3Schools homepage has the correct page title "W3Schools Online Web Tutorials"

Starting URL: https://www.w3schools.com/

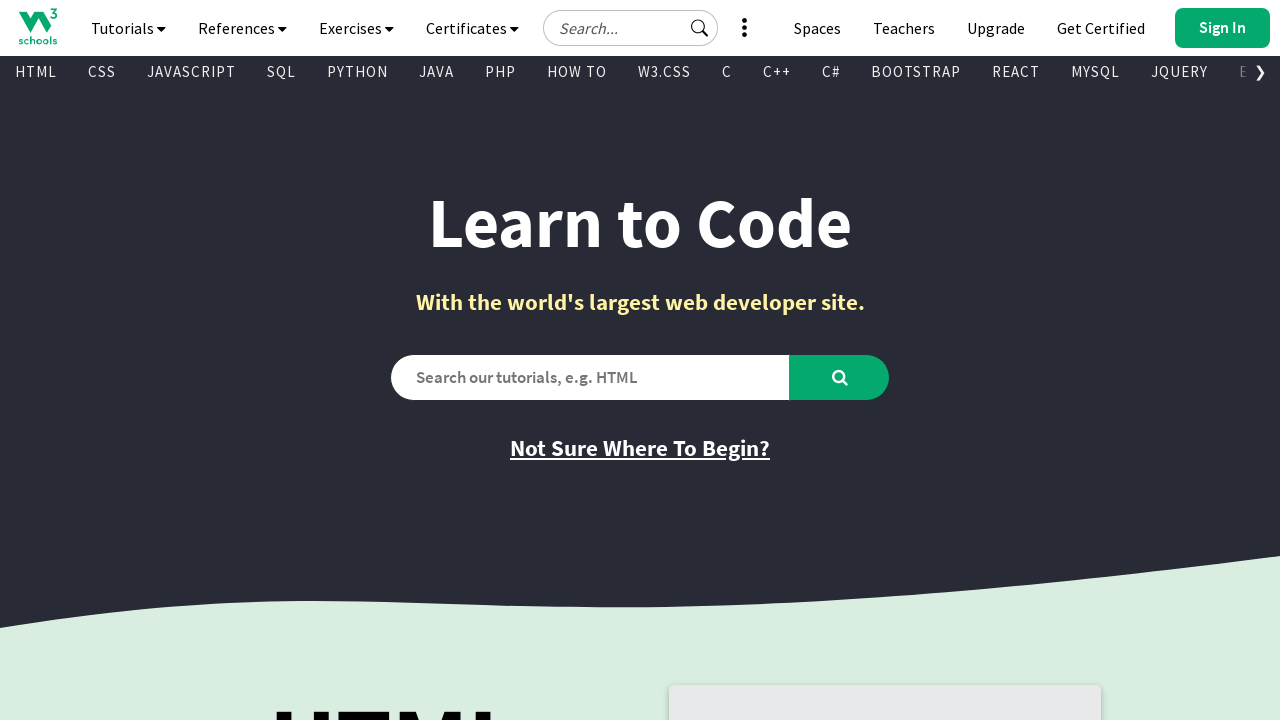

Navigated to W3Schools homepage
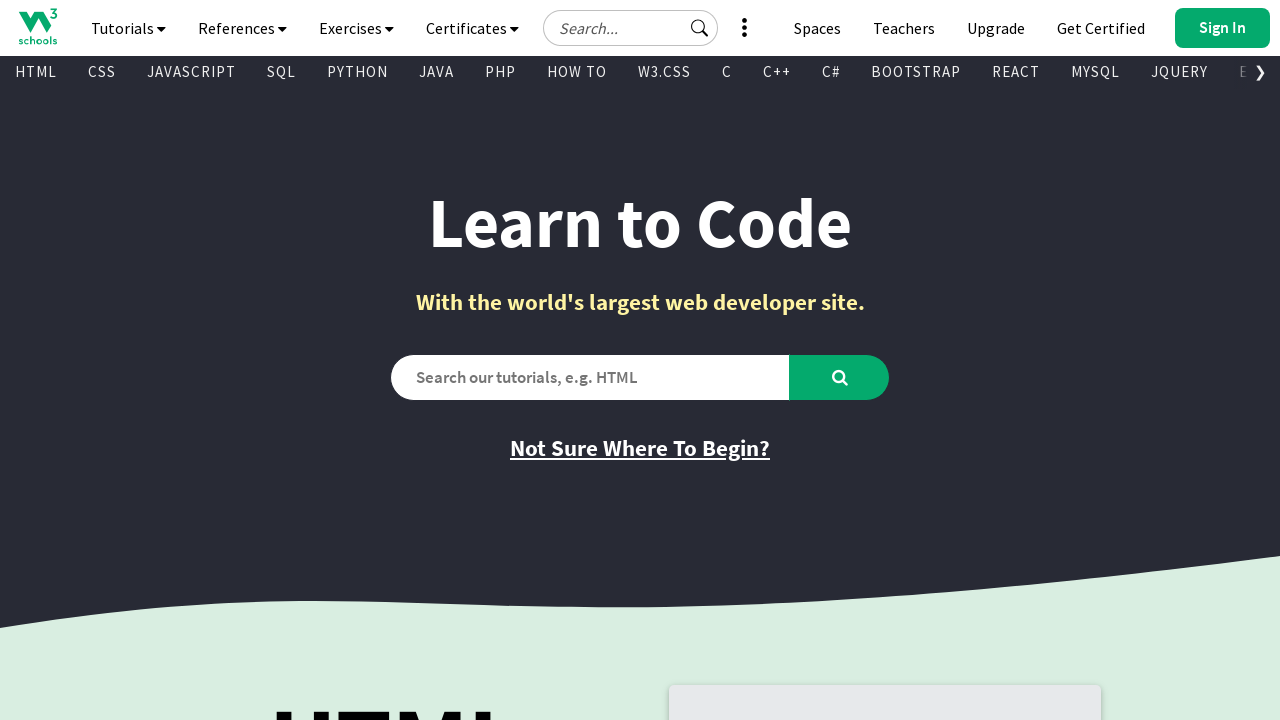

Verified page title is 'W3Schools Online Web Tutorials'
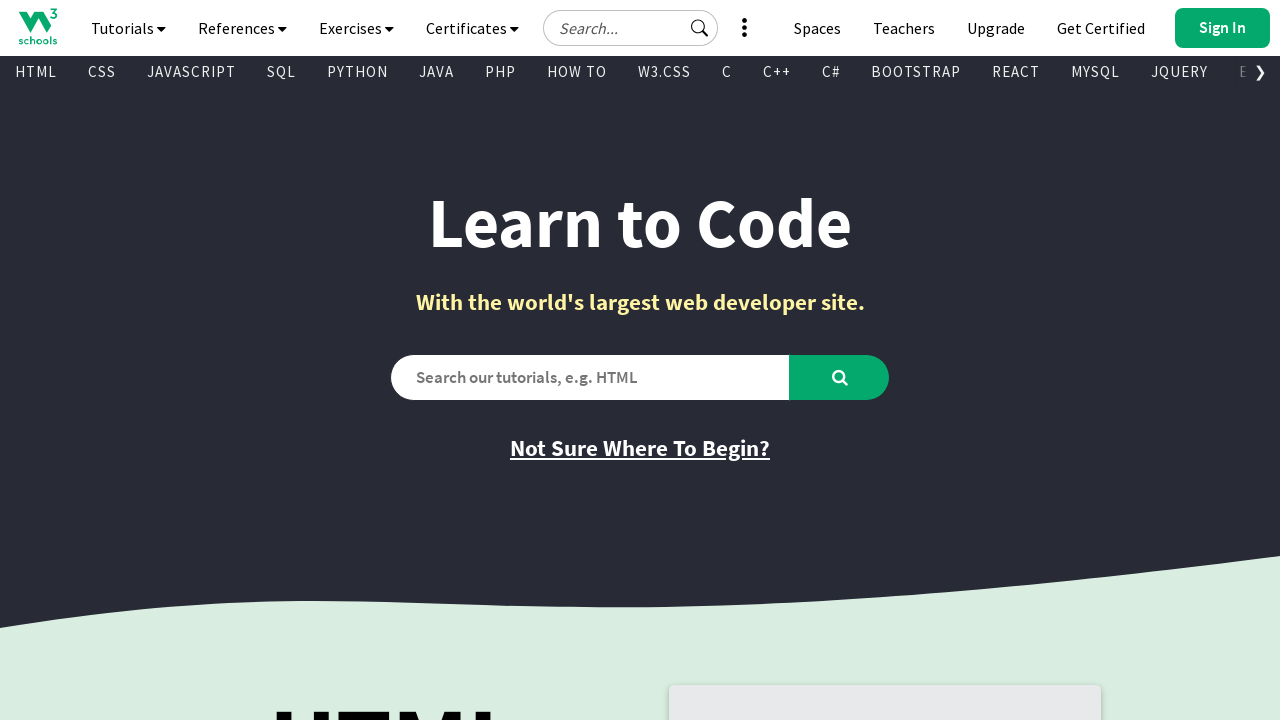

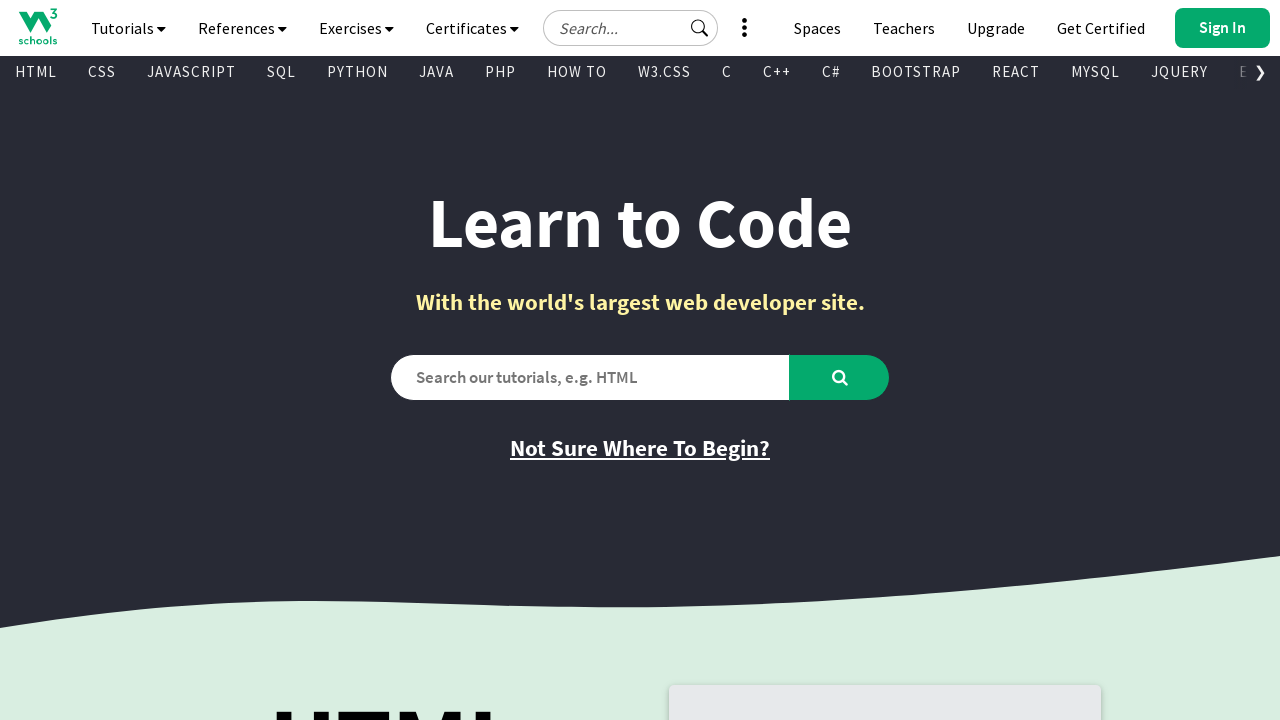